Tests JavaScript confirm alert by clicking a button, verifying the alert text, and dismissing the alert

Starting URL: http://the-internet.herokuapp.com/javascript_alerts

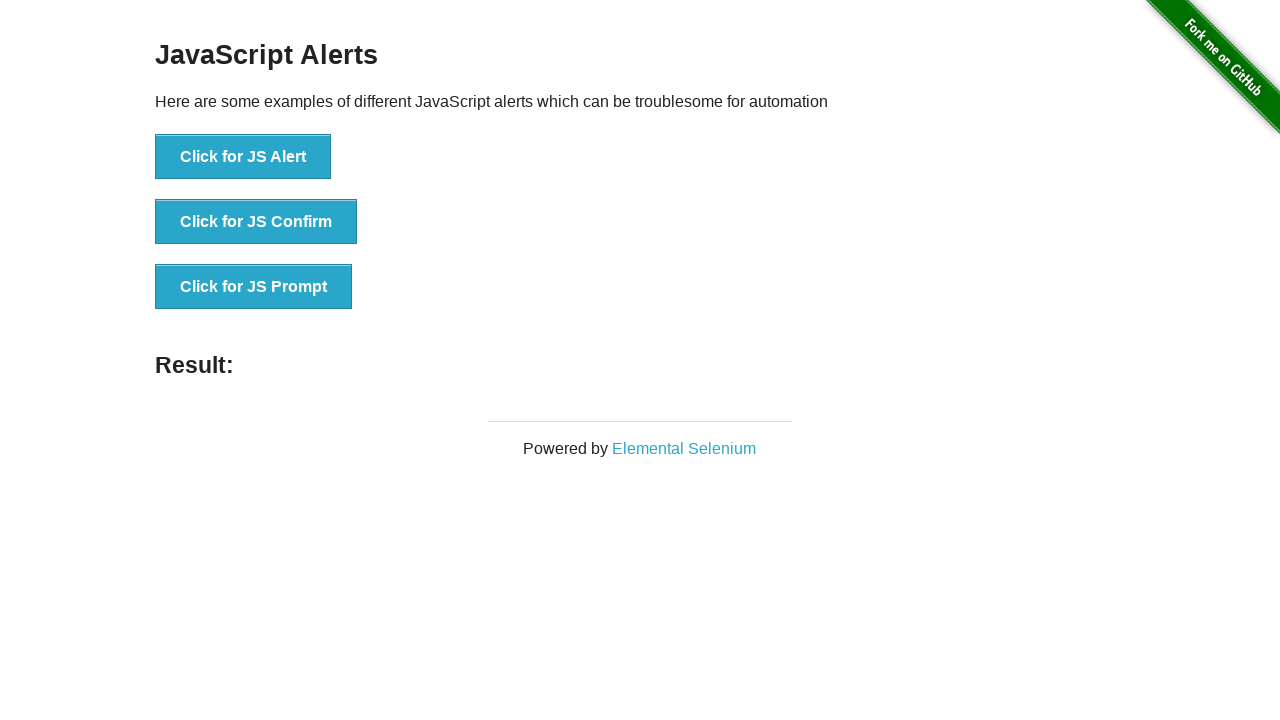

Set up dialog handler to dismiss confirm alerts
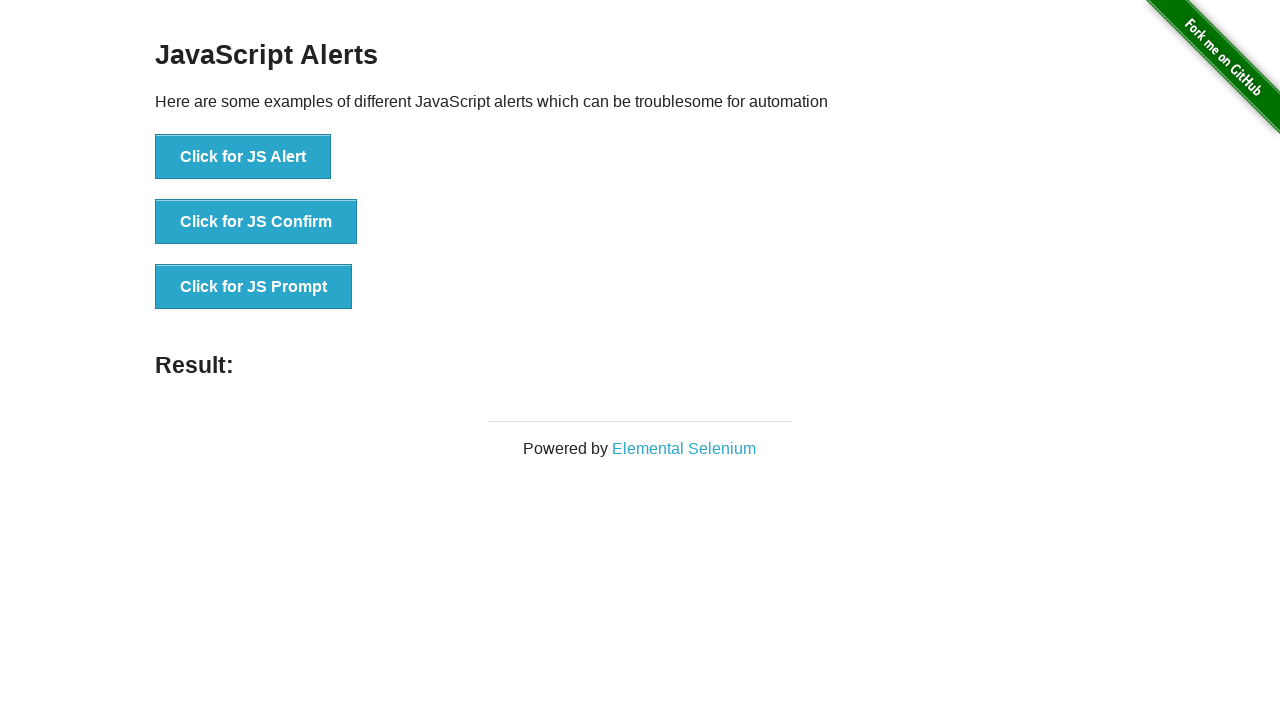

Clicked button to trigger JavaScript confirm alert at (256, 222) on xpath=//button[. = 'Click for JS Confirm']
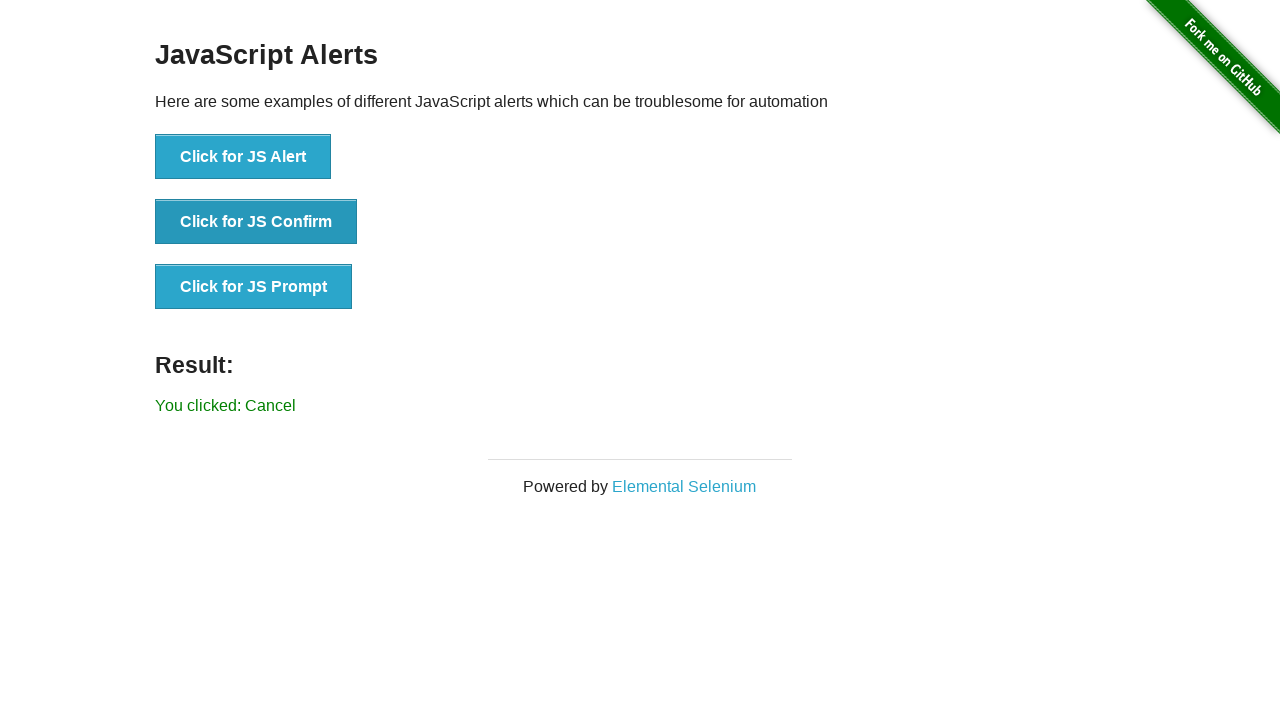

Confirm alert was dismissed and result element appeared
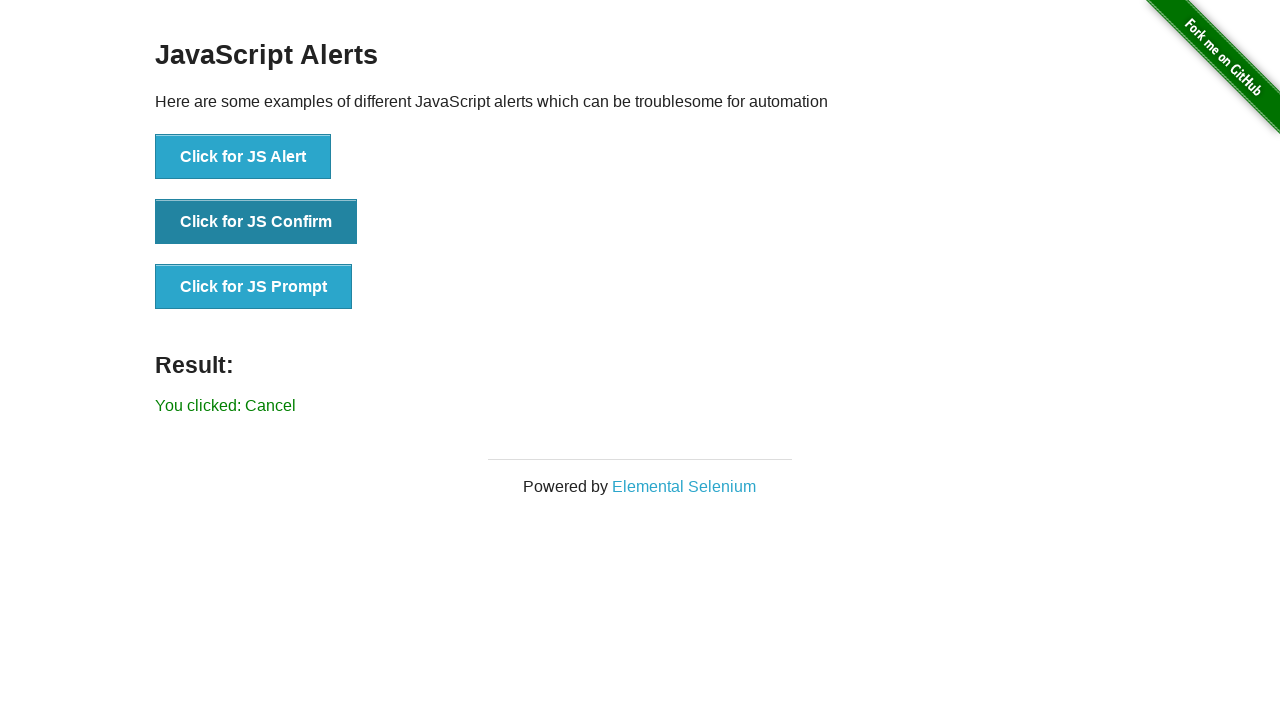

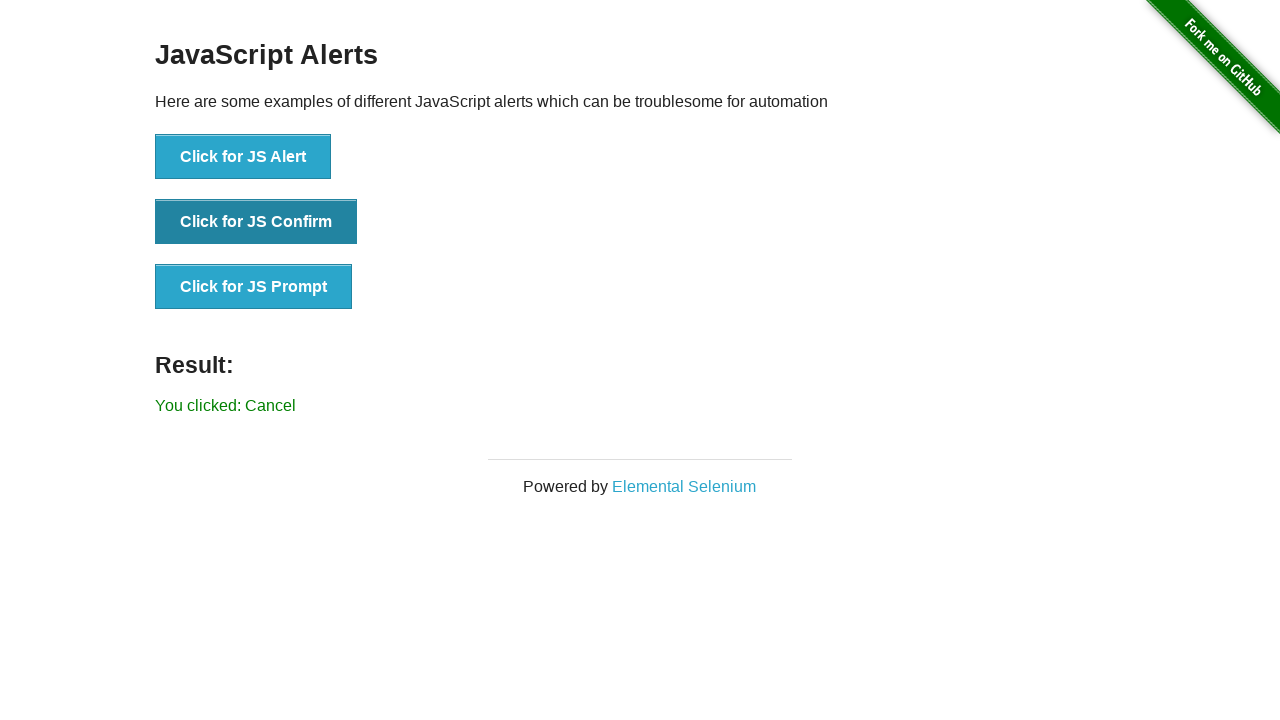